Tests successful login to Swag Labs with valid credentials by filling username and password fields and clicking login button

Starting URL: https://www.saucedemo.com/

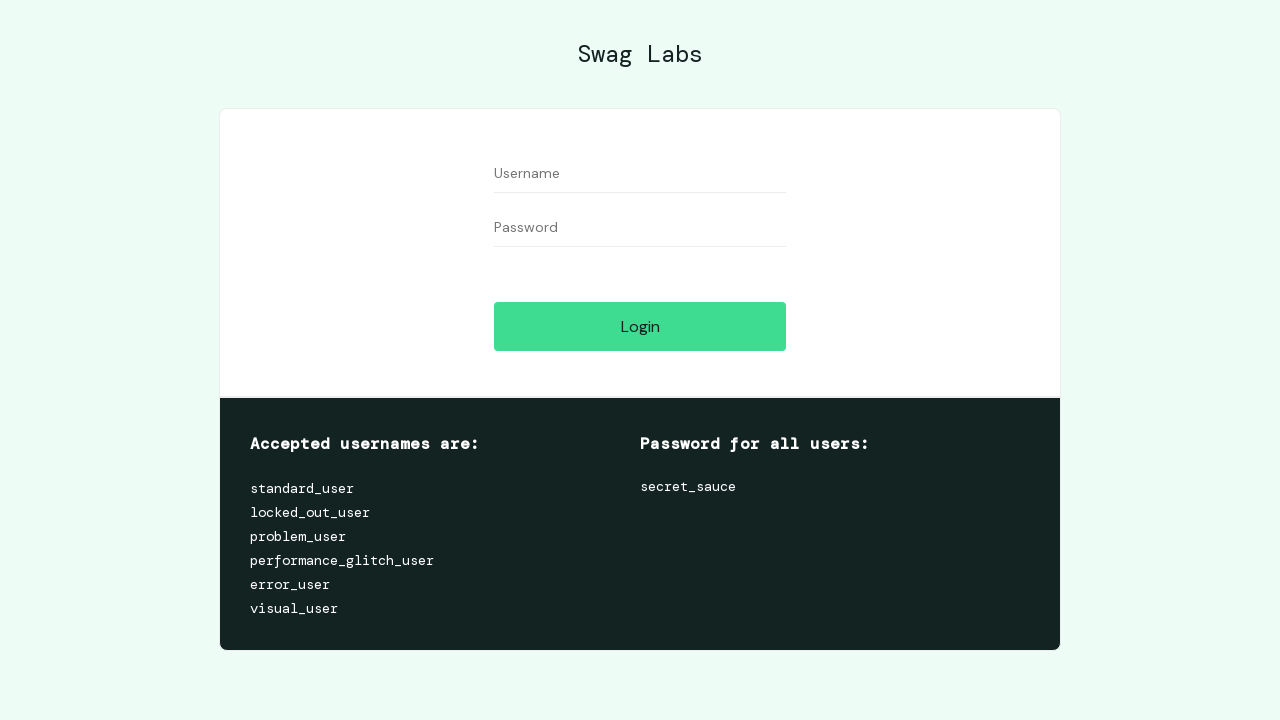

Login button is present and loaded
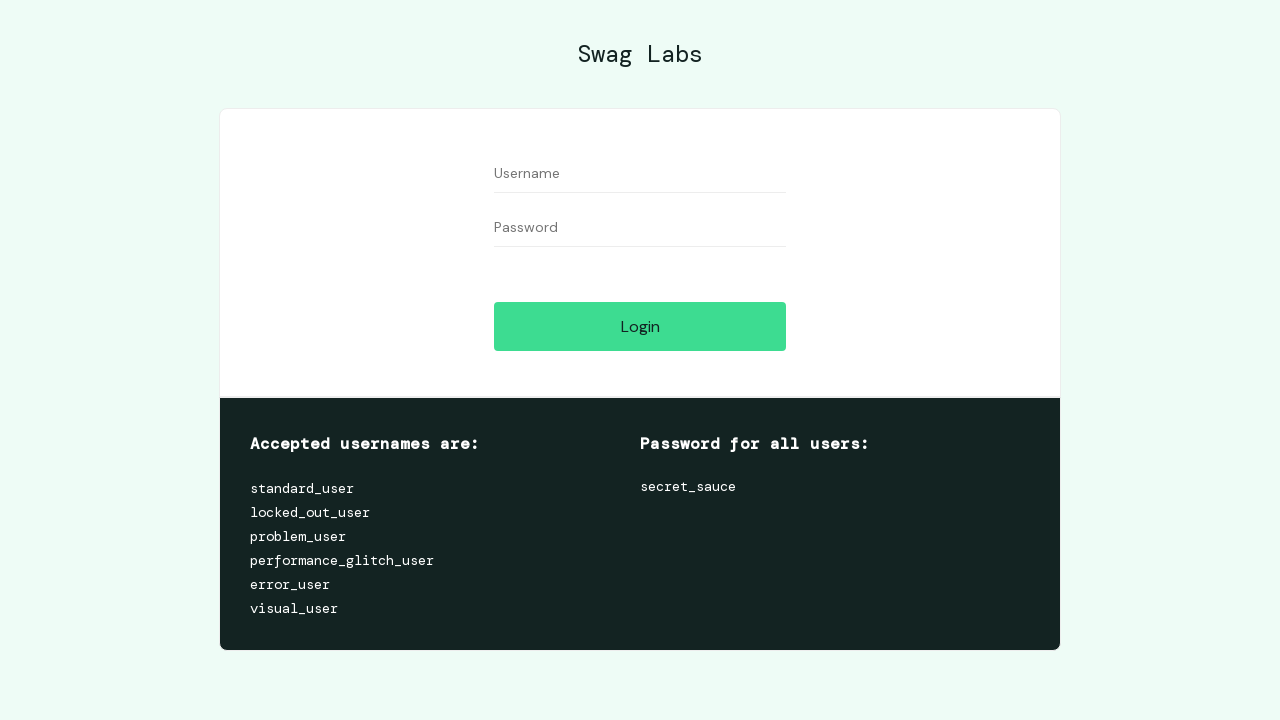

Filled username field with 'standard_user' on #user-name
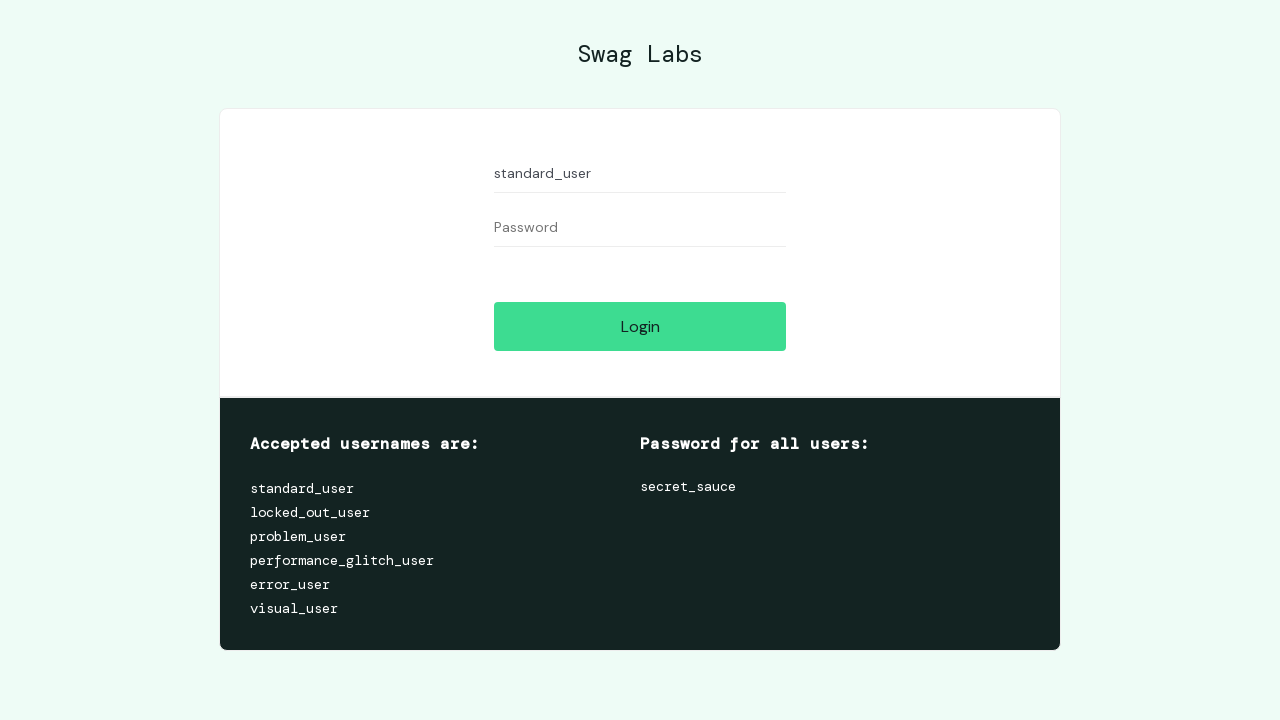

Filled password field with 'secret_sauce' on #password
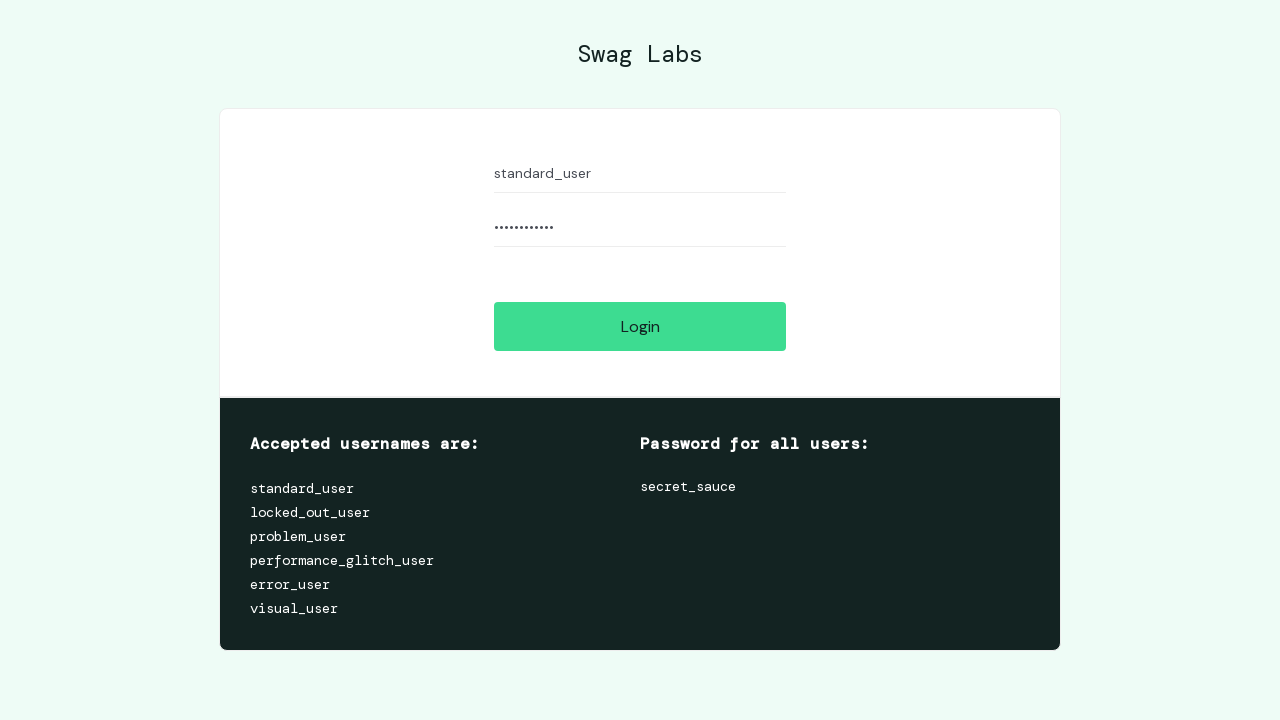

Clicked login button to submit credentials at (640, 326) on #login-button
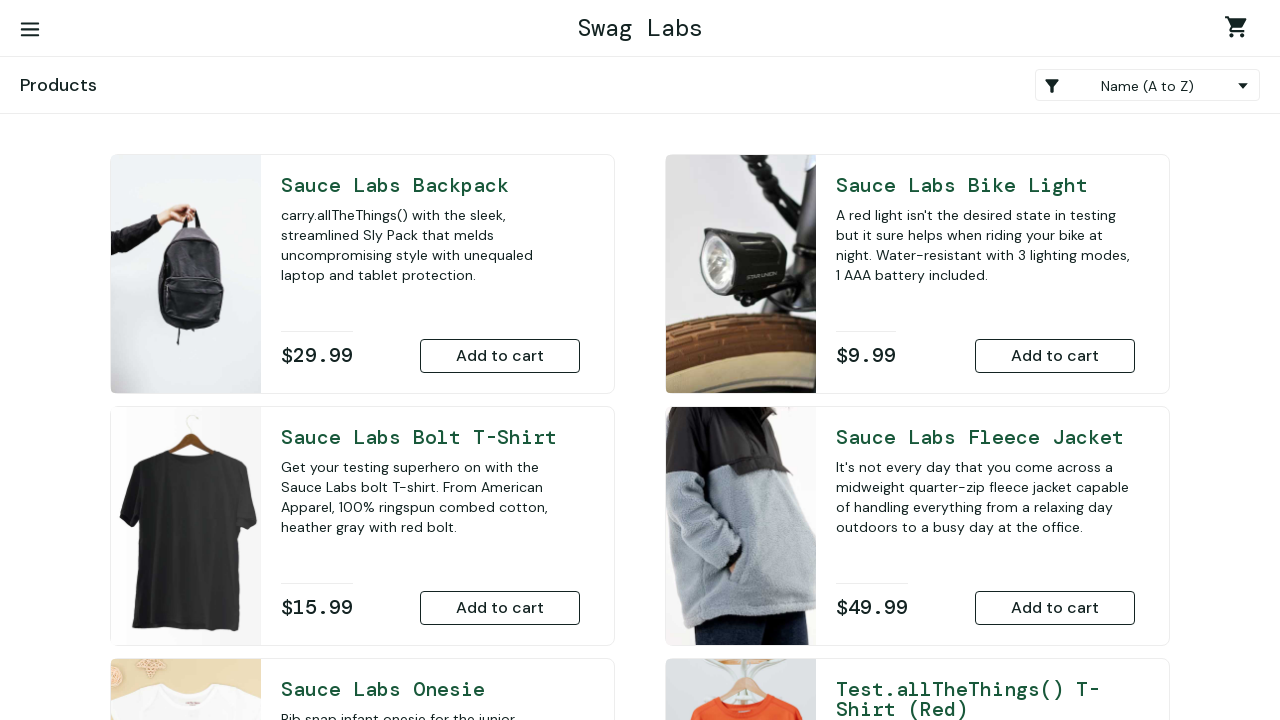

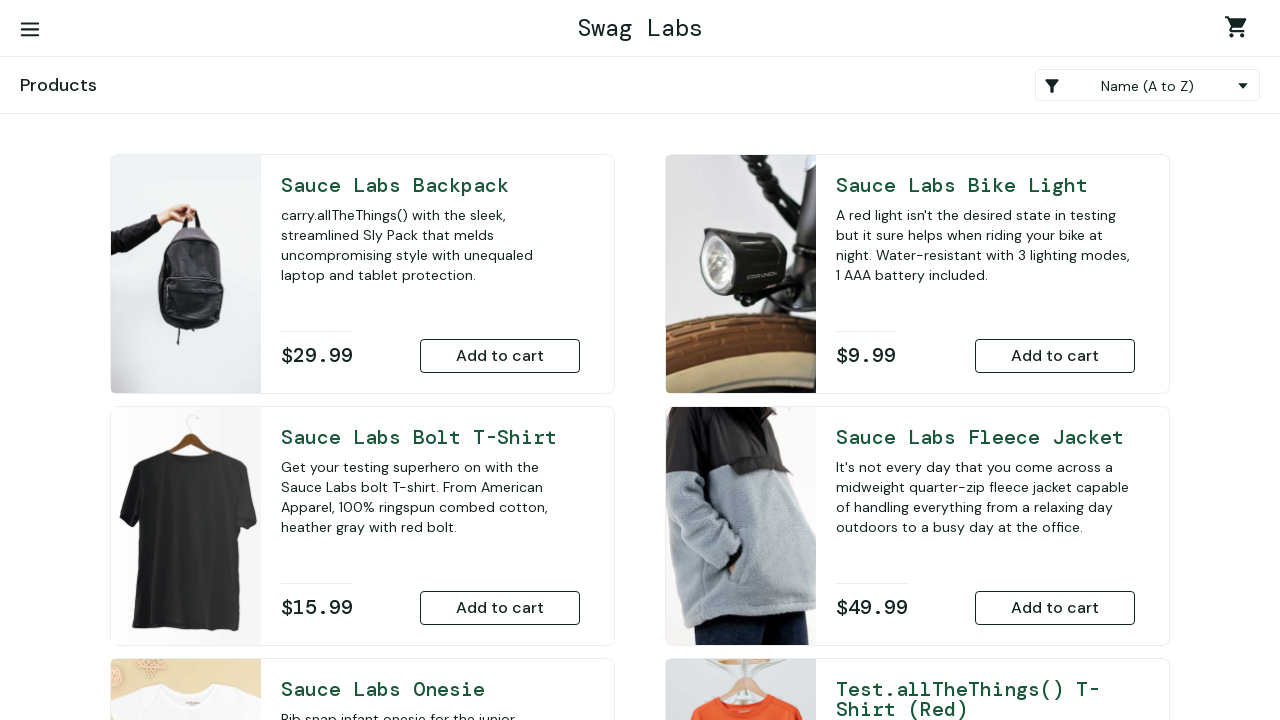